Tests confirm alert dialog by scrolling to the confirm button, clicking it, and accepting the confirmation

Starting URL: https://demoqa.com/alerts

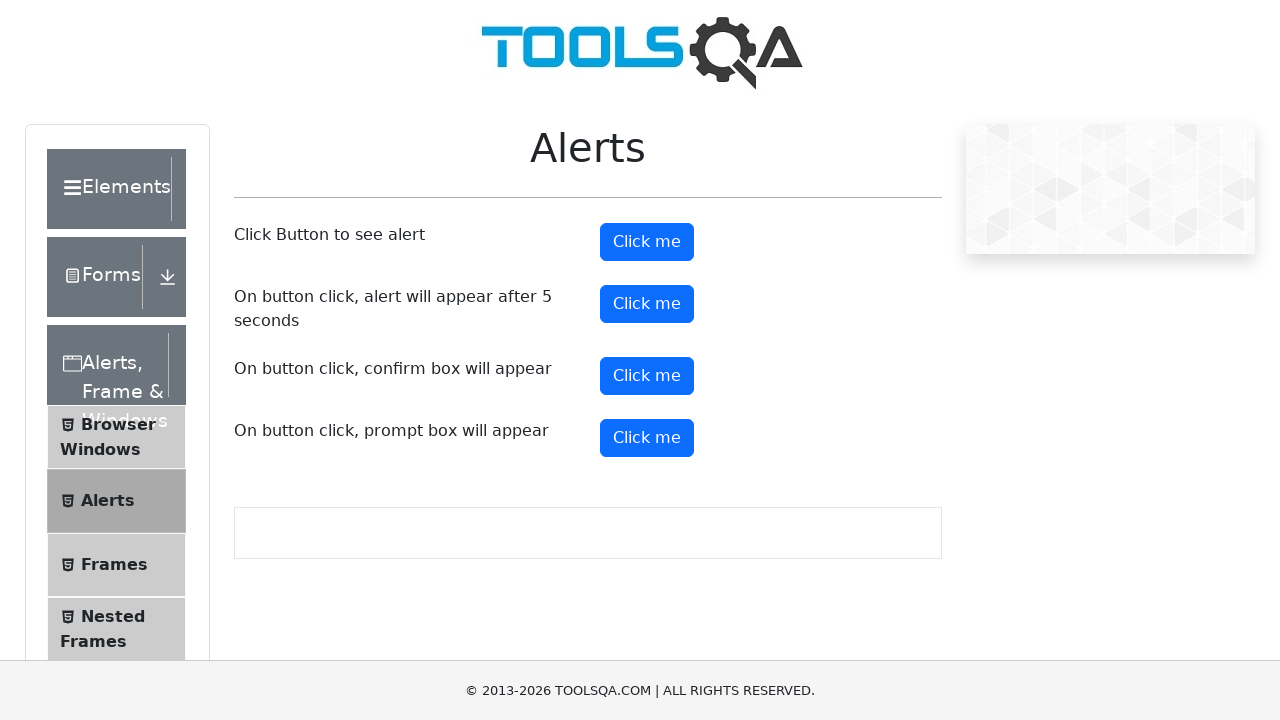

Scrolled down the page by 50 pixels
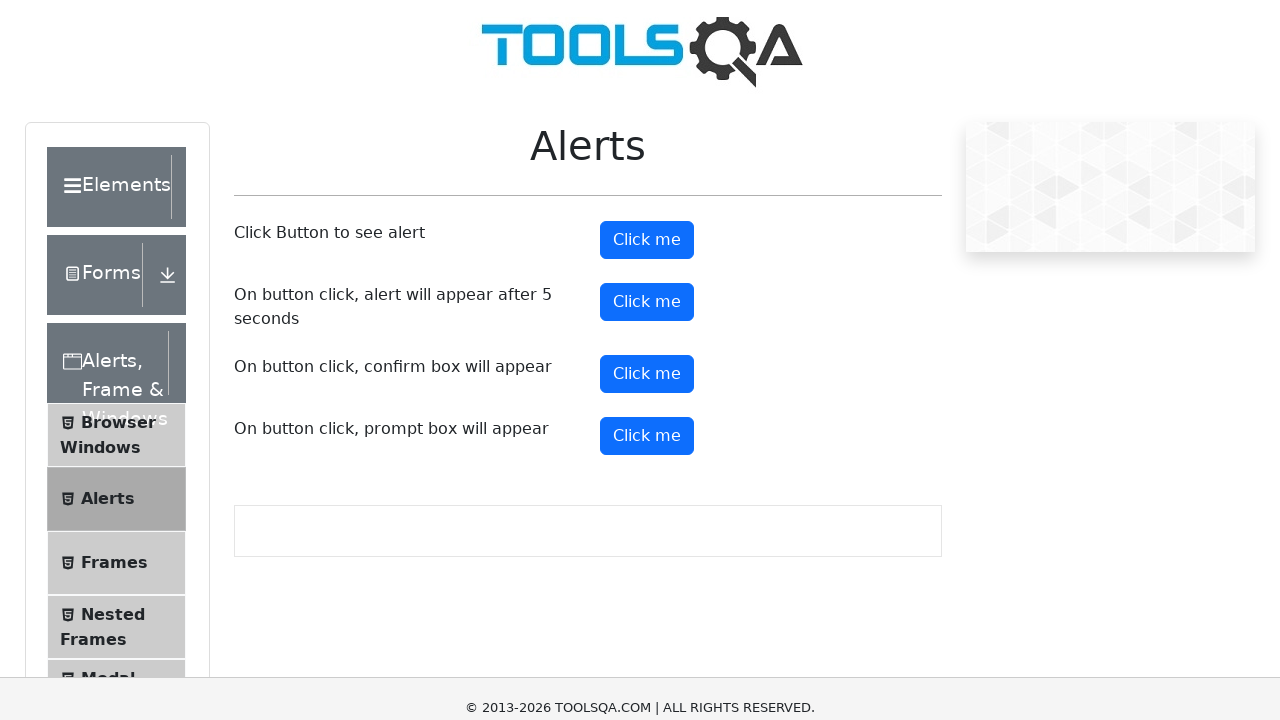

Set up dialog handler to accept confirm dialog
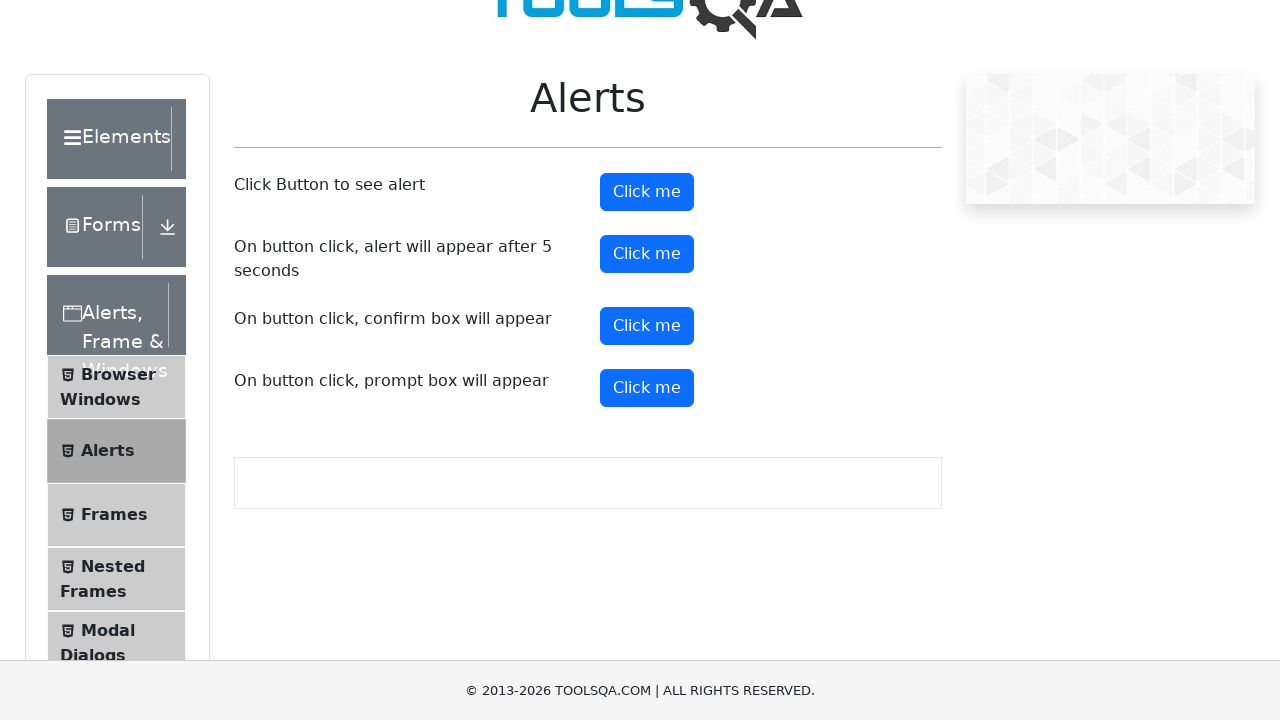

Clicked the confirm button to trigger confirm alert at (647, 326) on #confirmButton
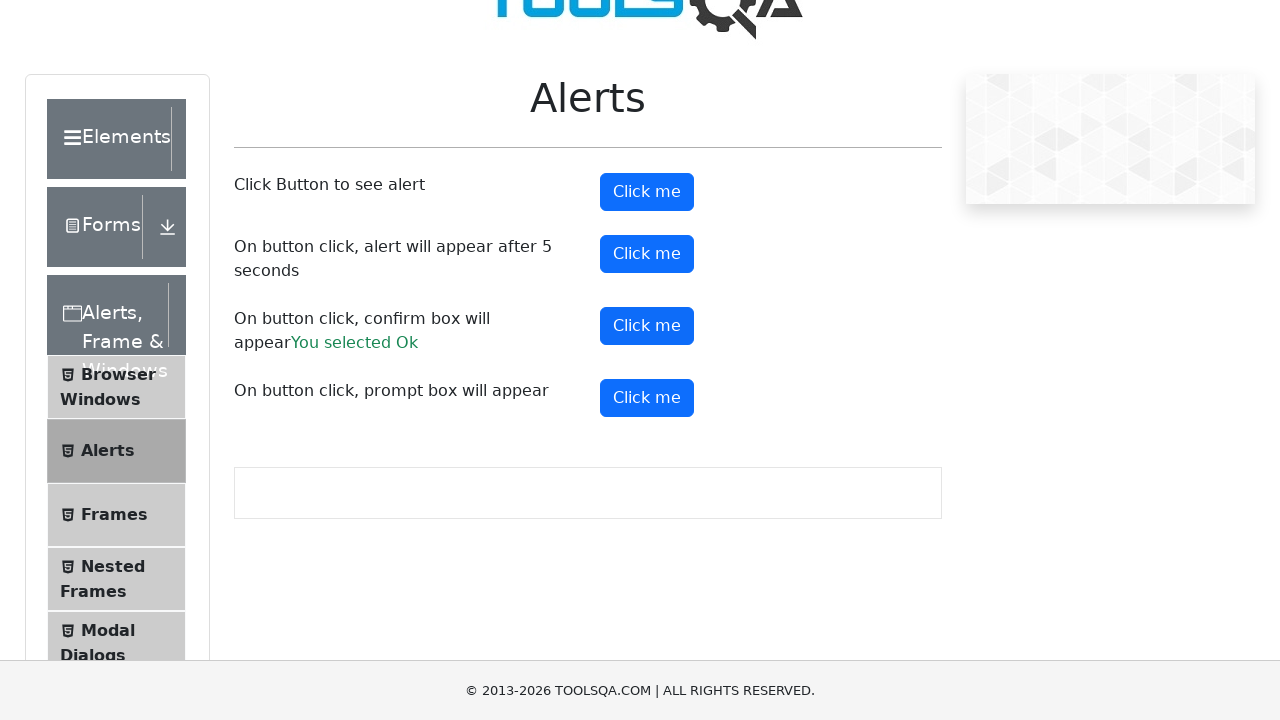

Waited for dialog handling to complete
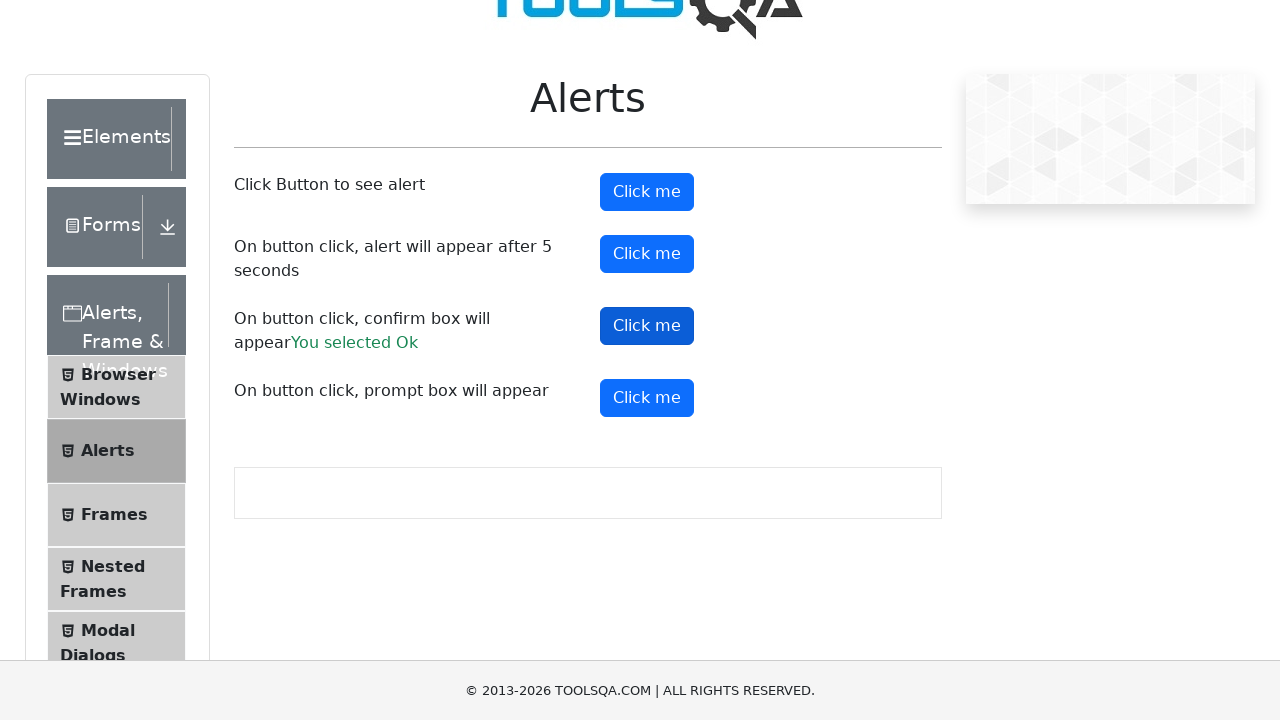

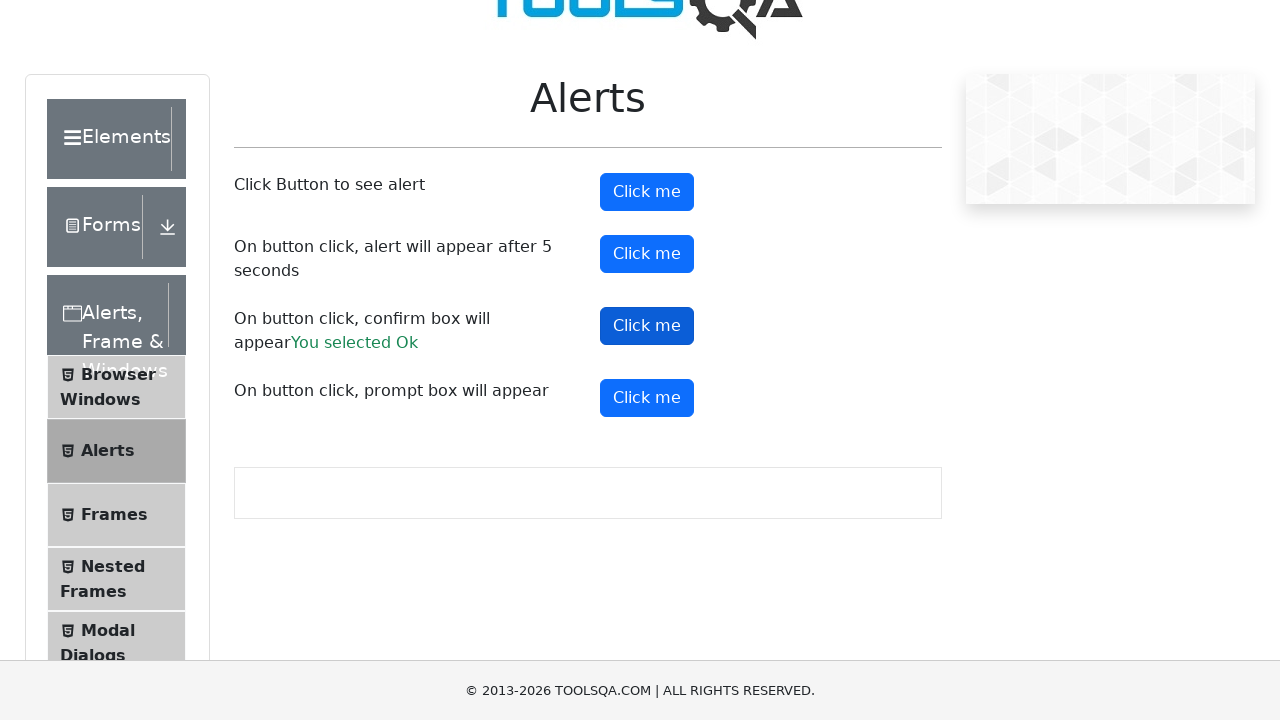